Tests an explicit wait scenario by waiting for a price element to display "$100", then clicking a book button, calculating a mathematical answer based on a displayed value, filling in the answer field, and submitting the form.

Starting URL: http://suninjuly.github.io/explicit_wait2.html

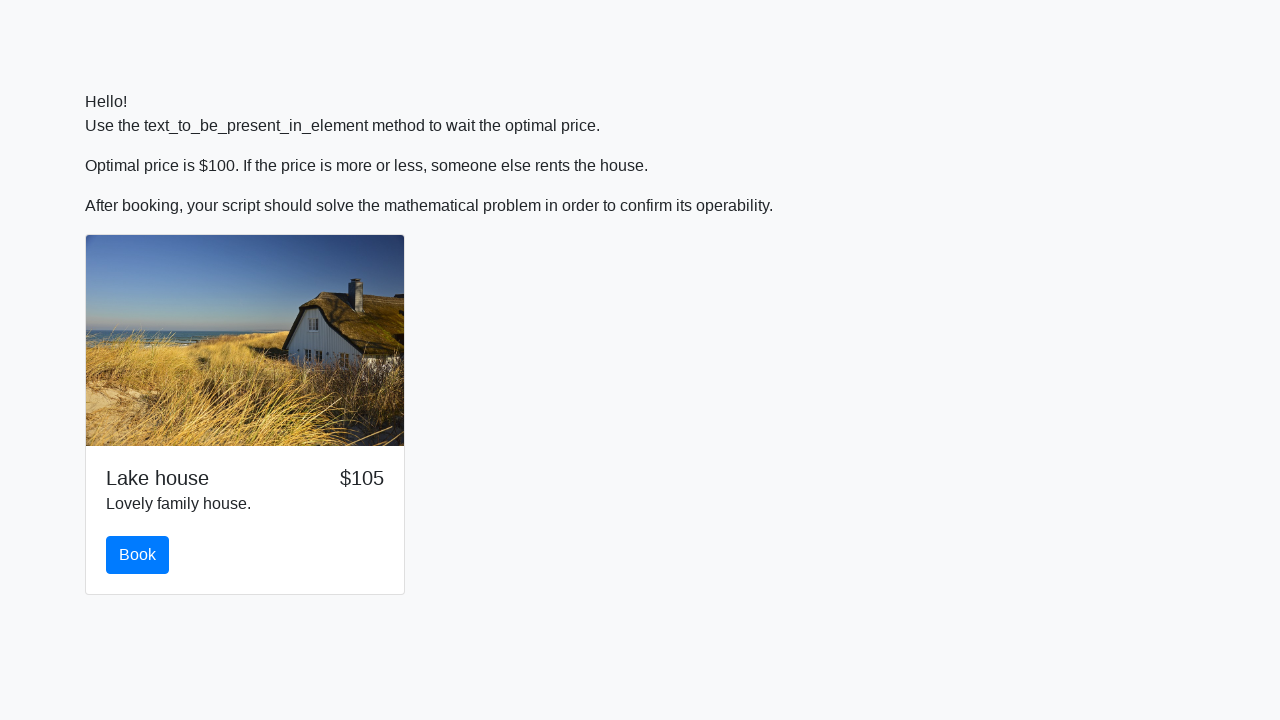

Waited for price element to display '$100'
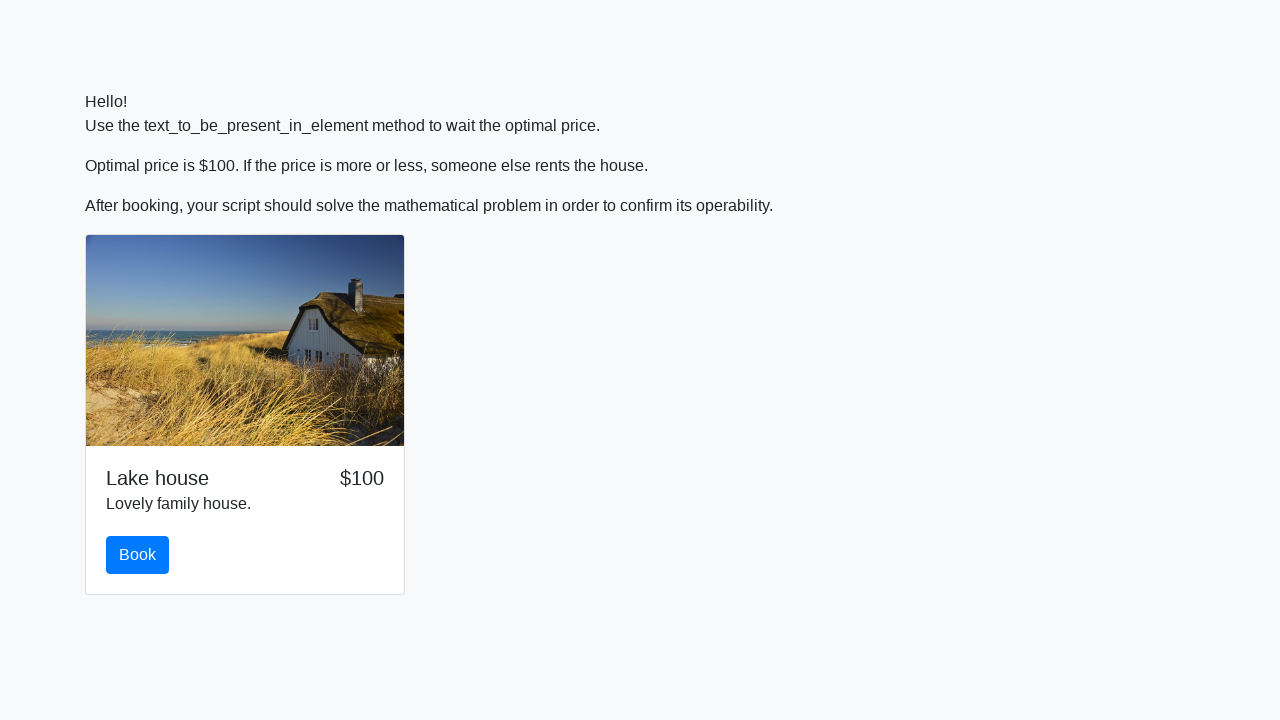

Clicked the book button at (138, 555) on #book
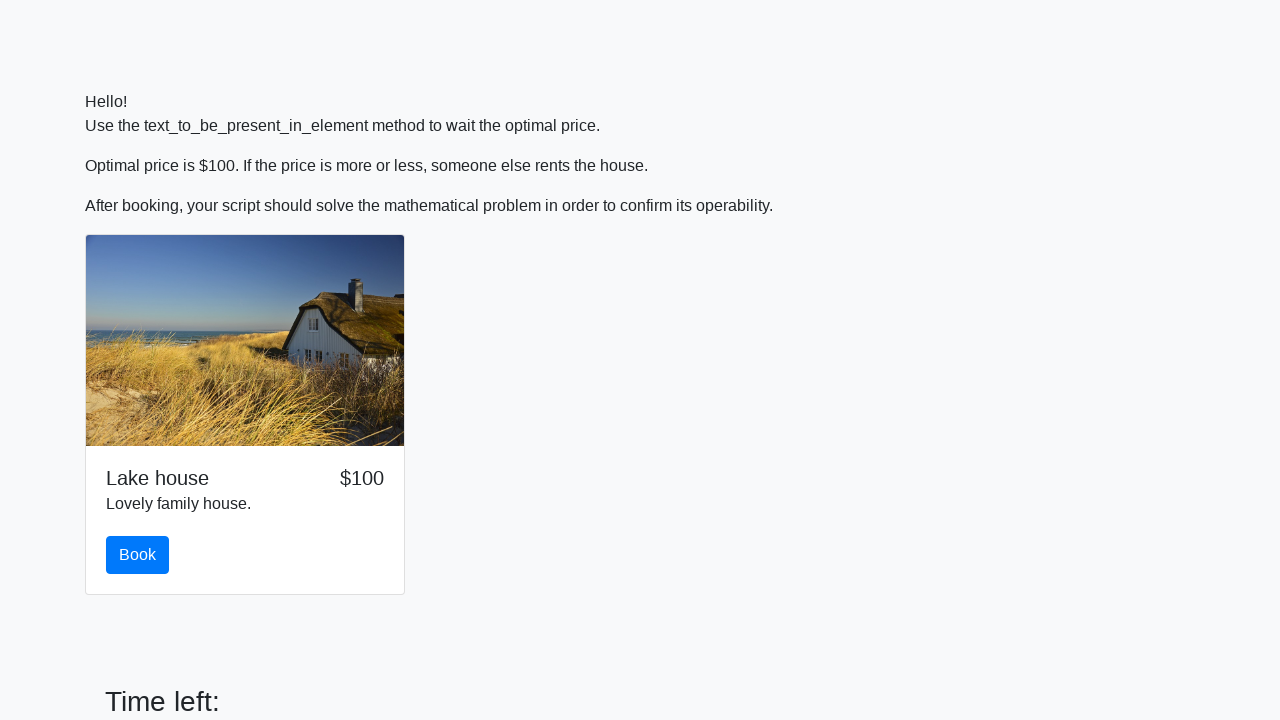

Scrolled down by 100 pixels
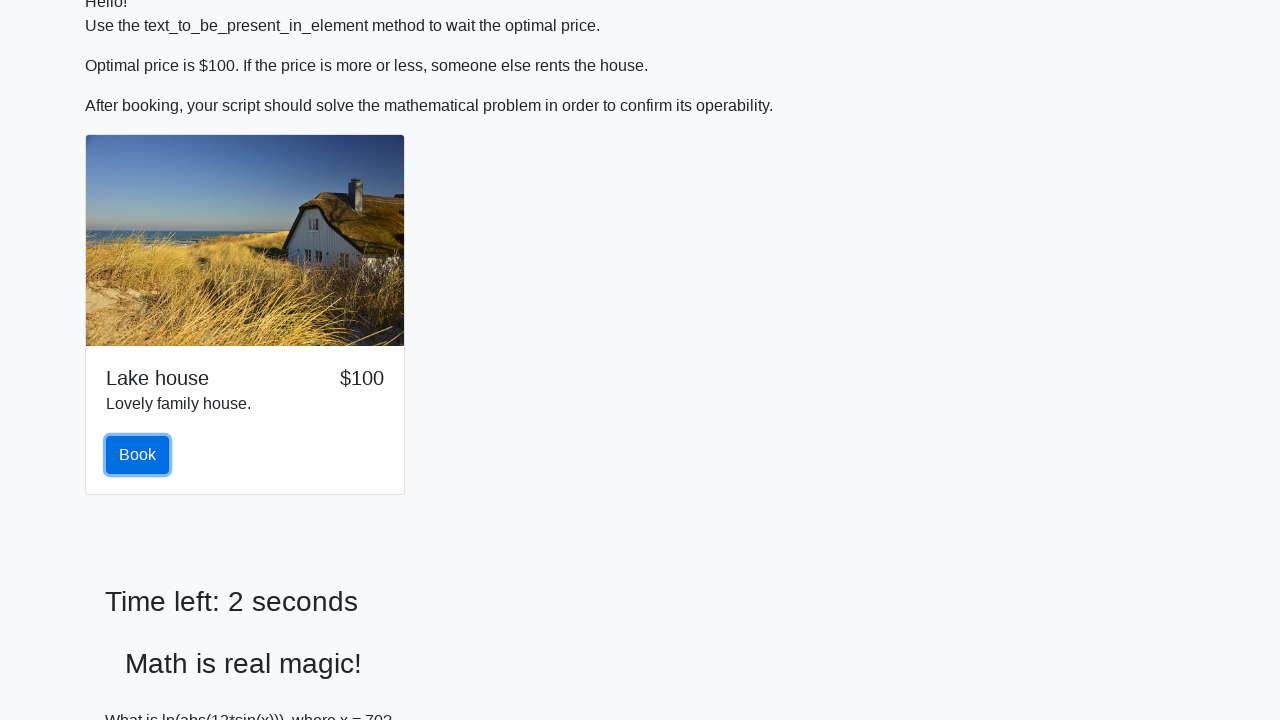

Retrieved input value for calculation: 70
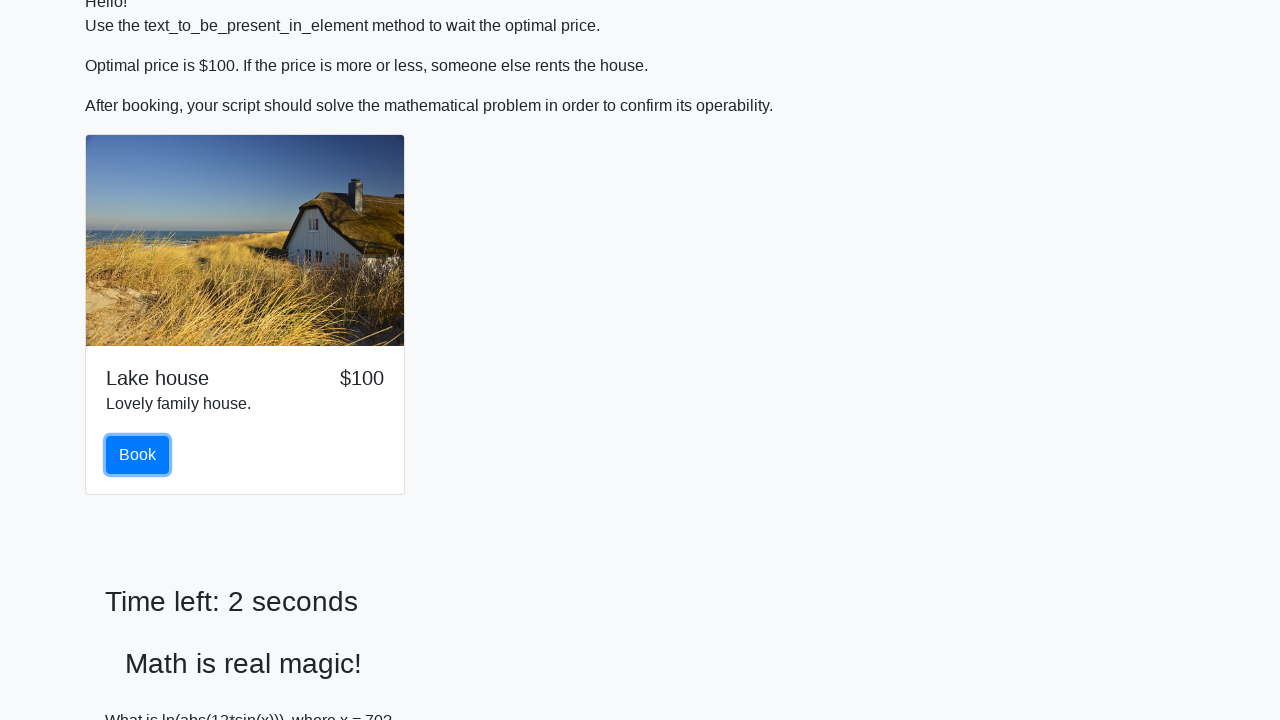

Calculated mathematical answer: 2.228581996123222
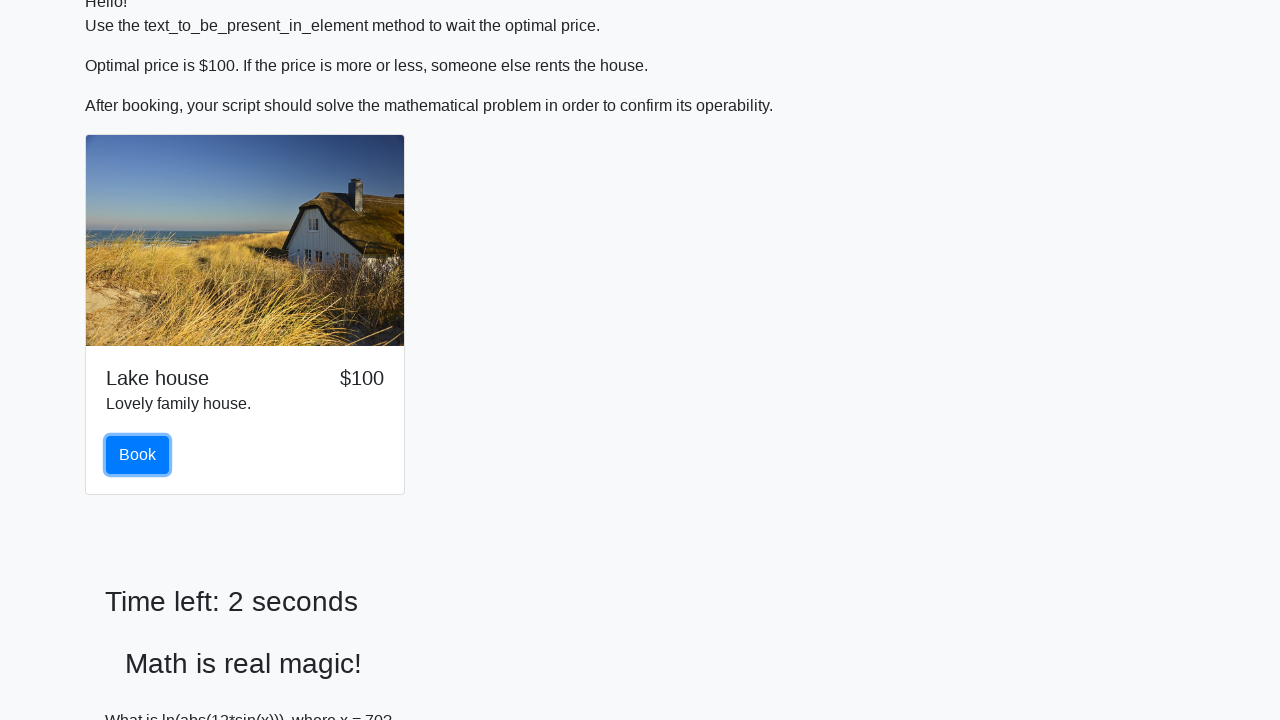

Filled answer field with calculated value: 2.228581996123222 on #answer
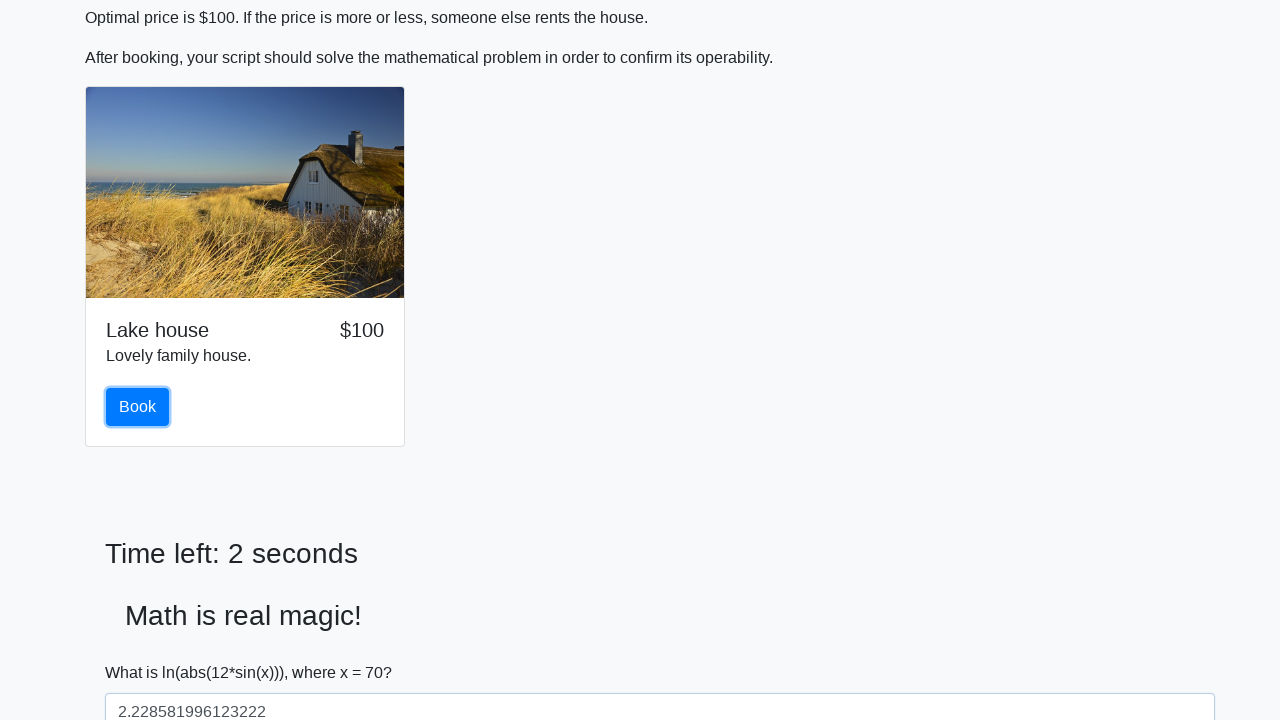

Clicked the solve button to submit the form at (143, 651) on #solve
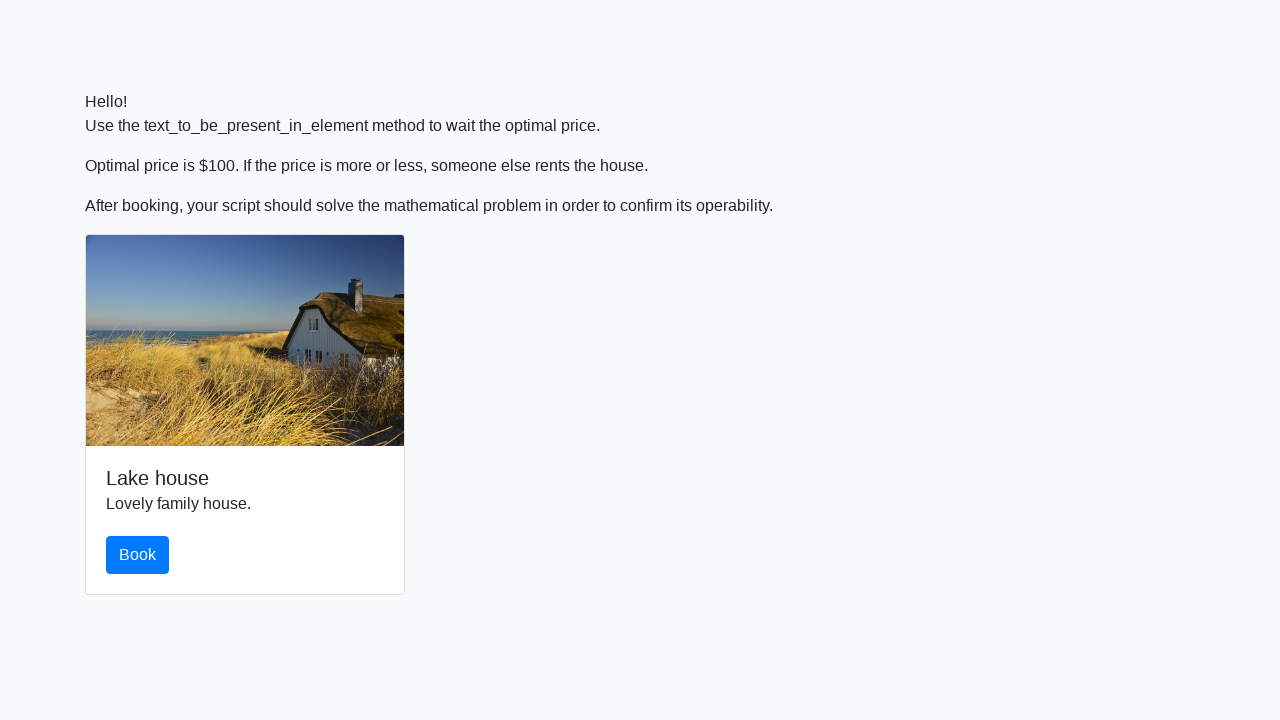

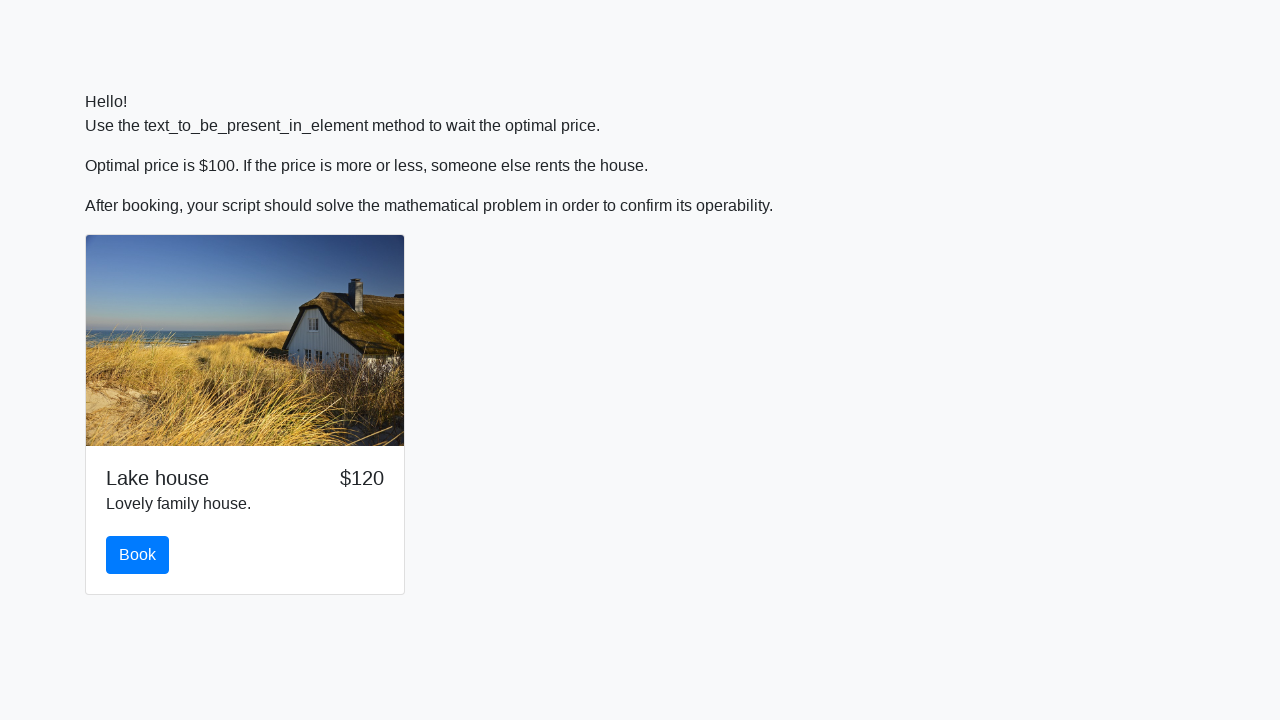